Tests an Angular shopping cart application by navigating through products, adding items to cart, and modifying cart quantities

Starting URL: https://rahulshettyacademy.com/angularAppdemo/

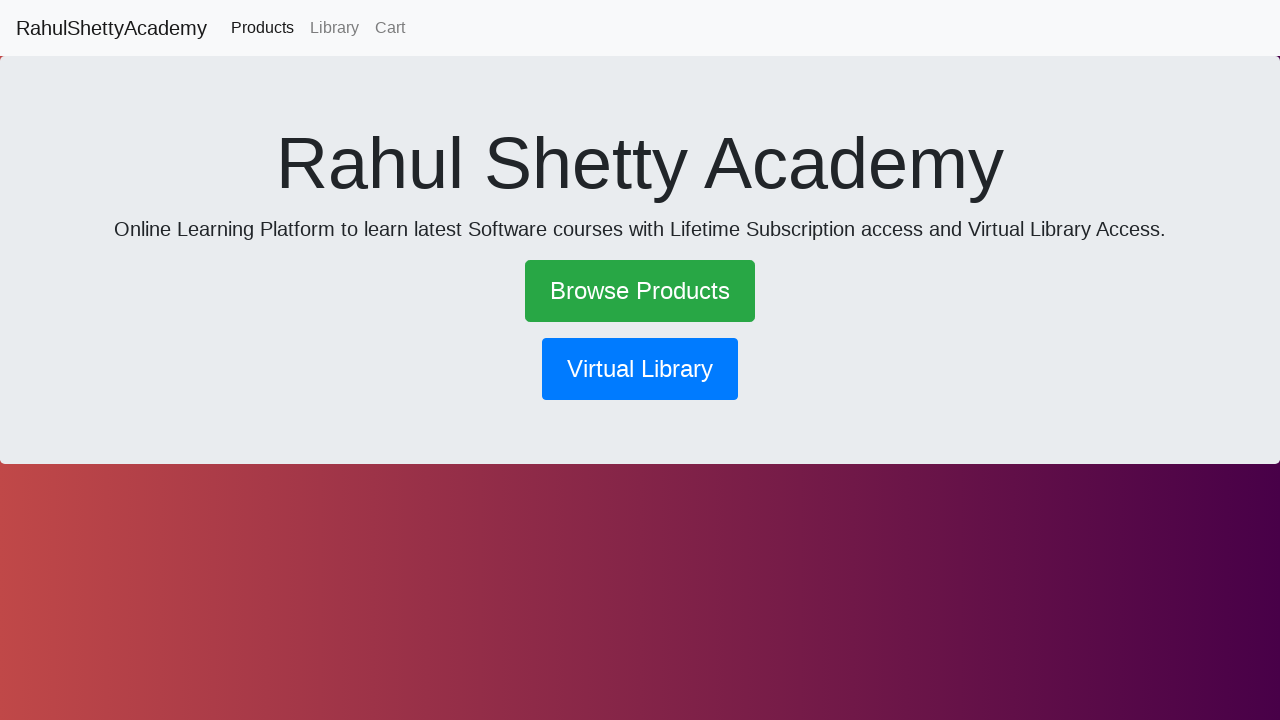

Clicked success button to proceed to products at (640, 291) on a[class$='btn-success']
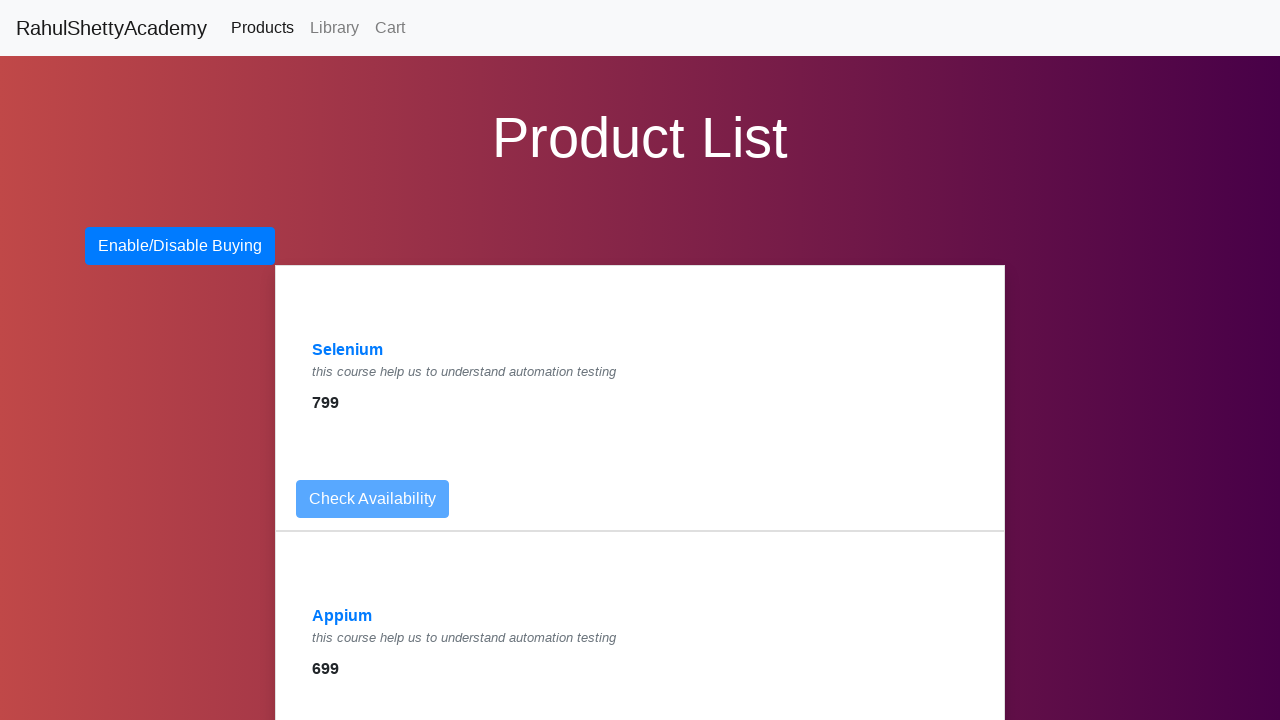

Navigated to Selenium product page at (348, 350) on a:has-text('Selenium')
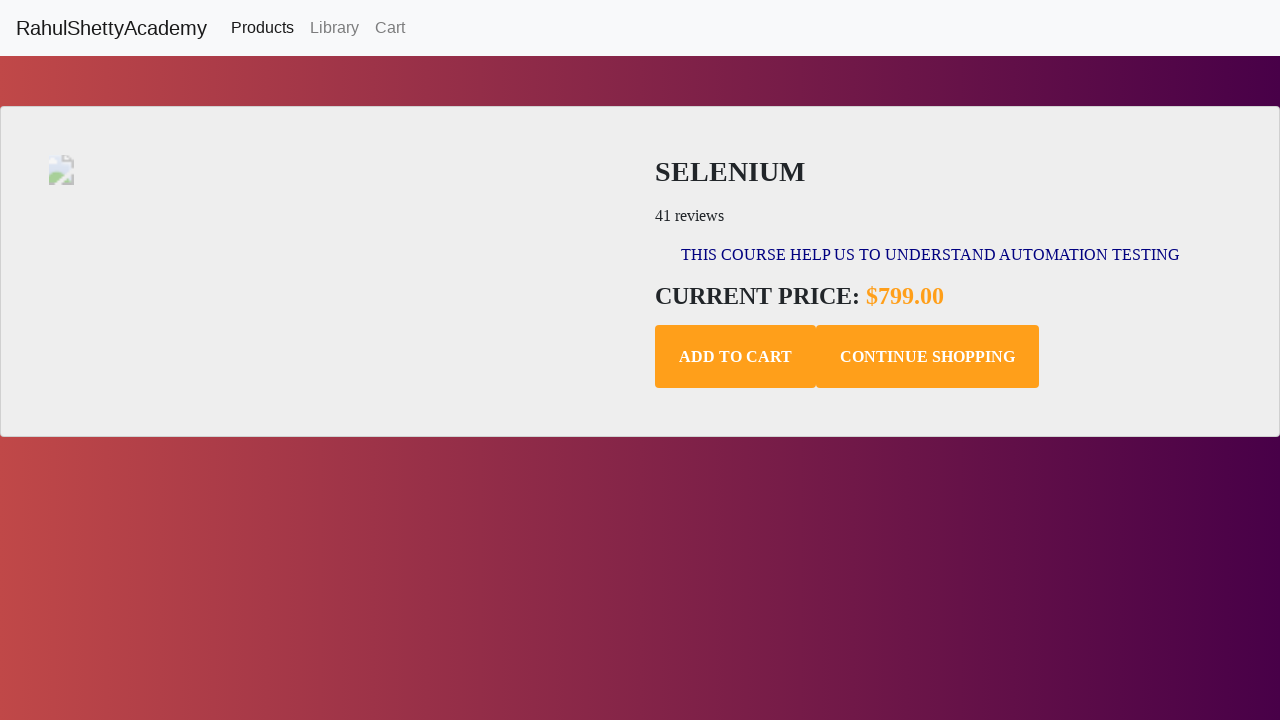

Added Selenium product to cart at (736, 357) on button.add-to-cart
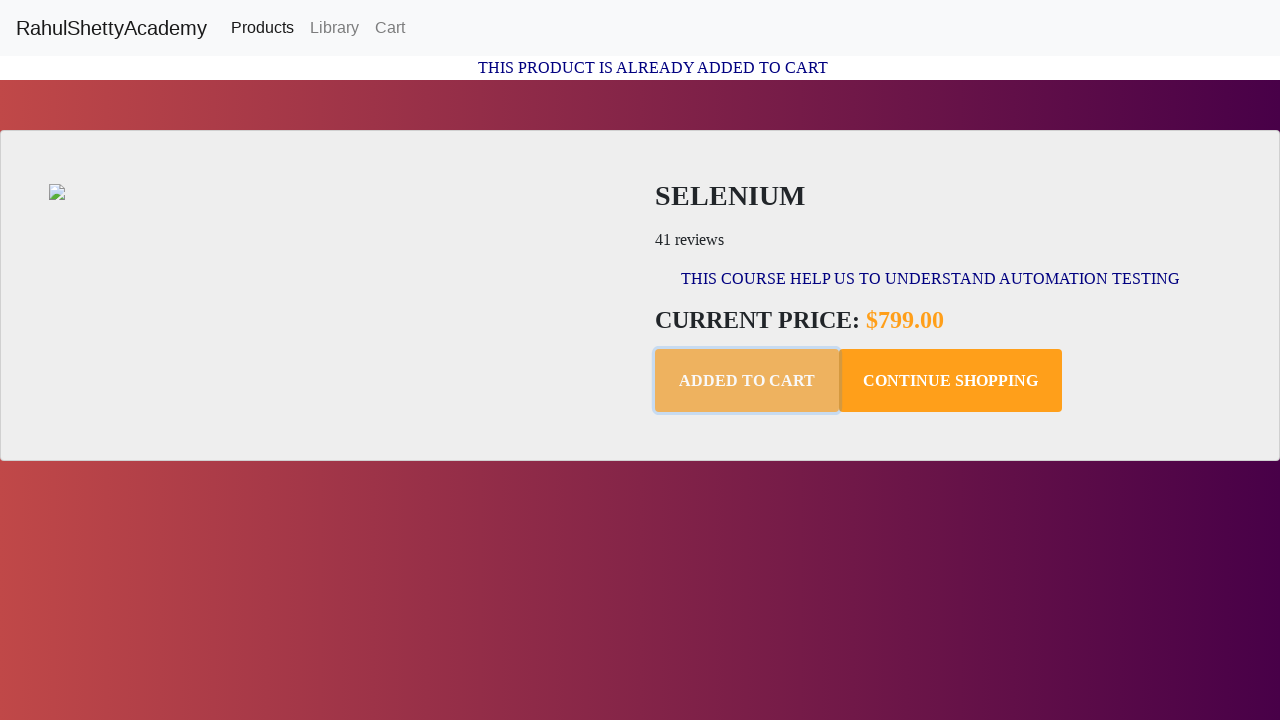

Navigated back to products page
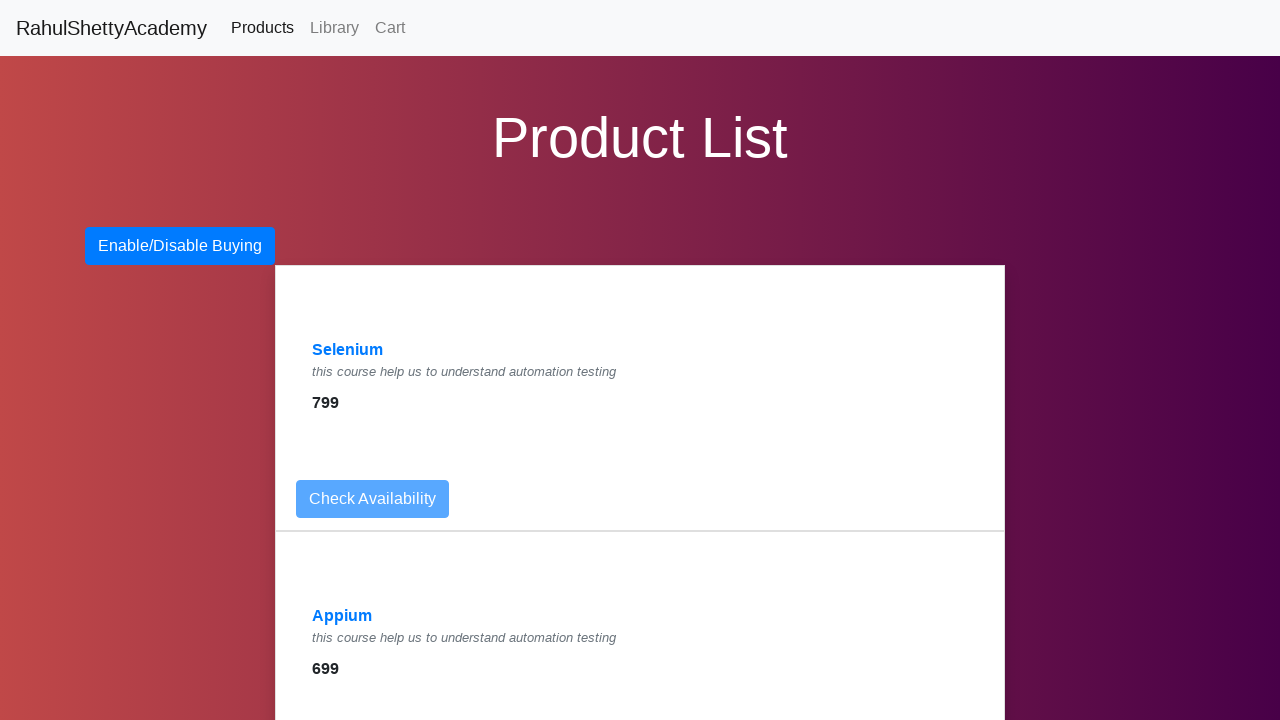

Navigated to Appium product page at (342, 616) on a:has-text('Appium')
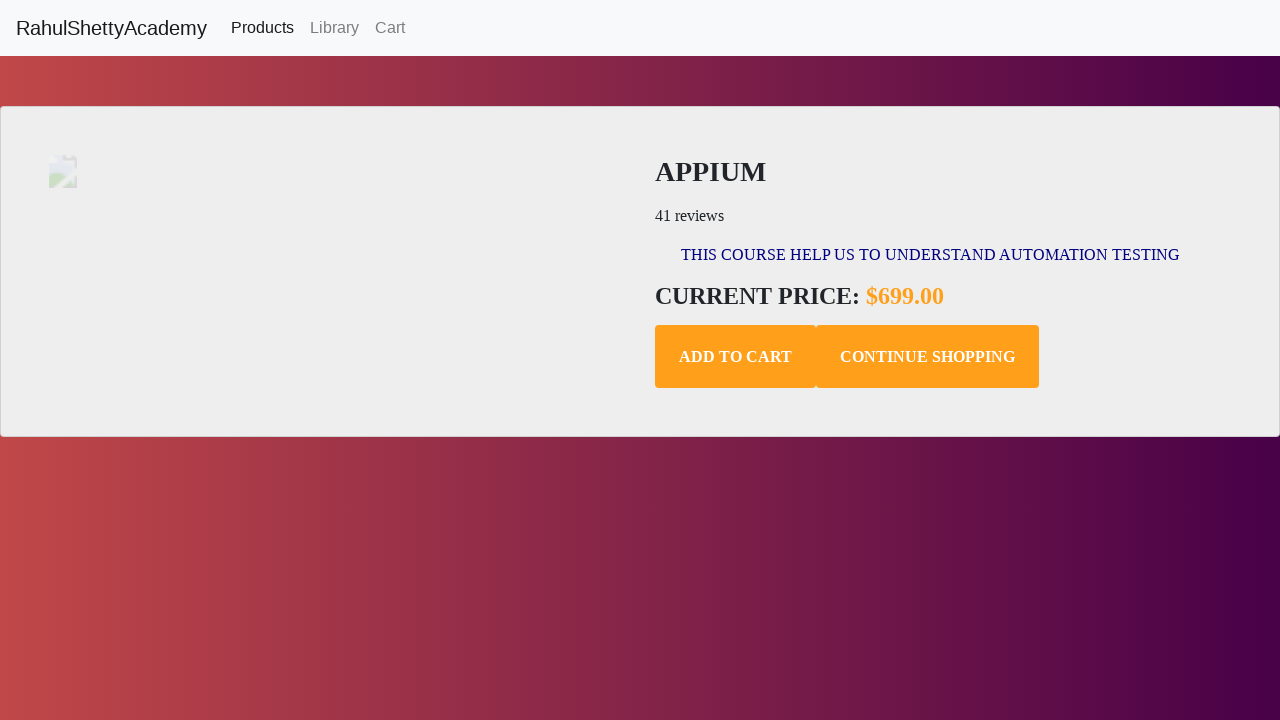

Added Appium product to cart at (736, 357) on button.add-to-cart
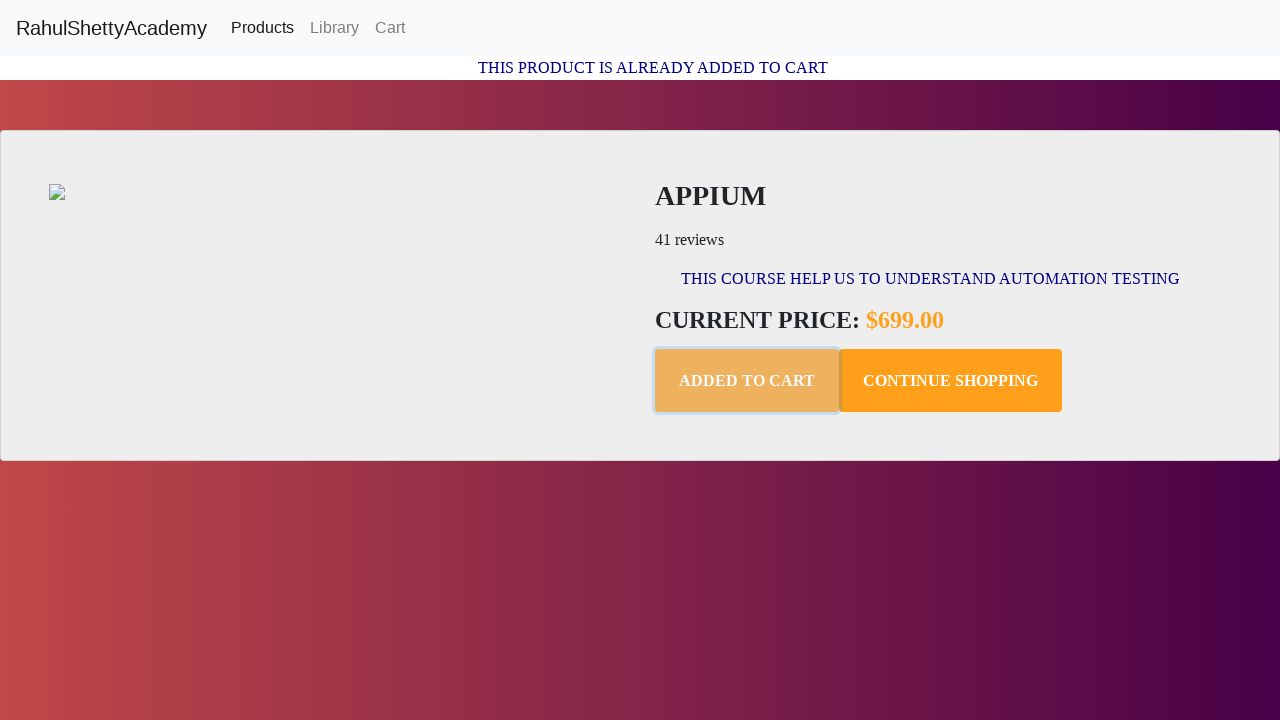

Navigated to shopping cart at (390, 28) on a[routerlink*='cart']
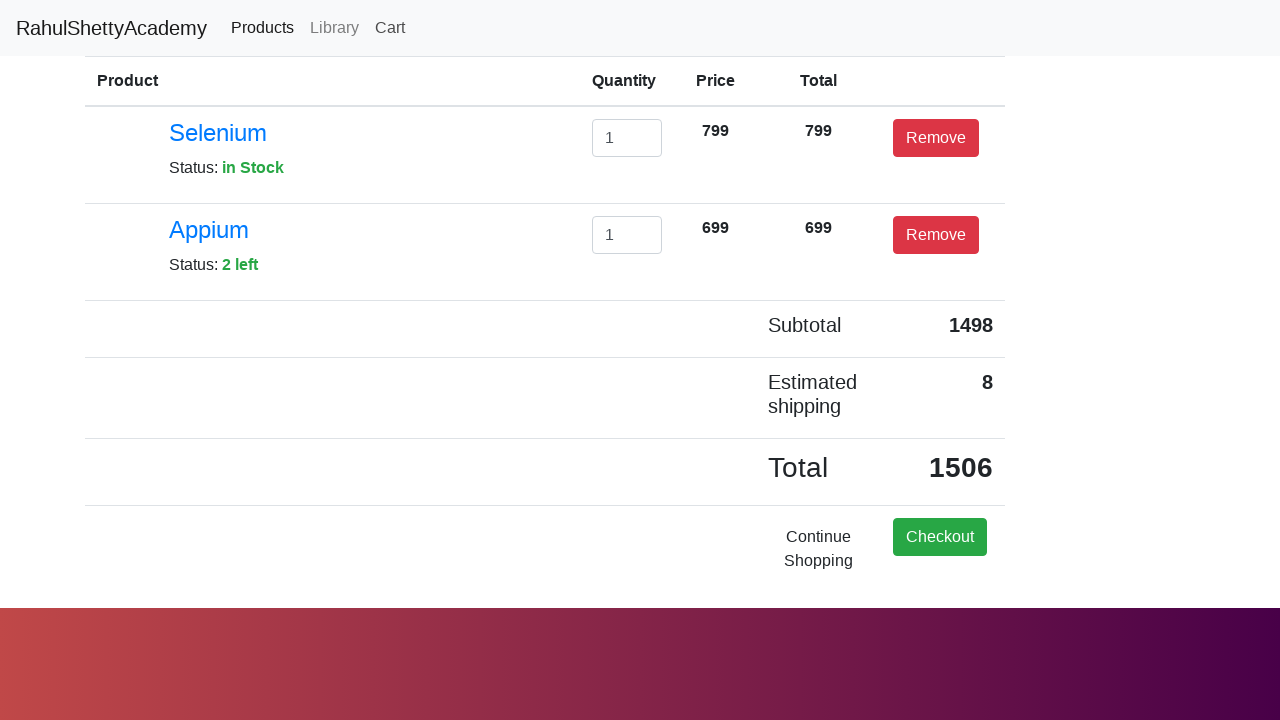

Cleared quantity field on #exampleInputEmail1
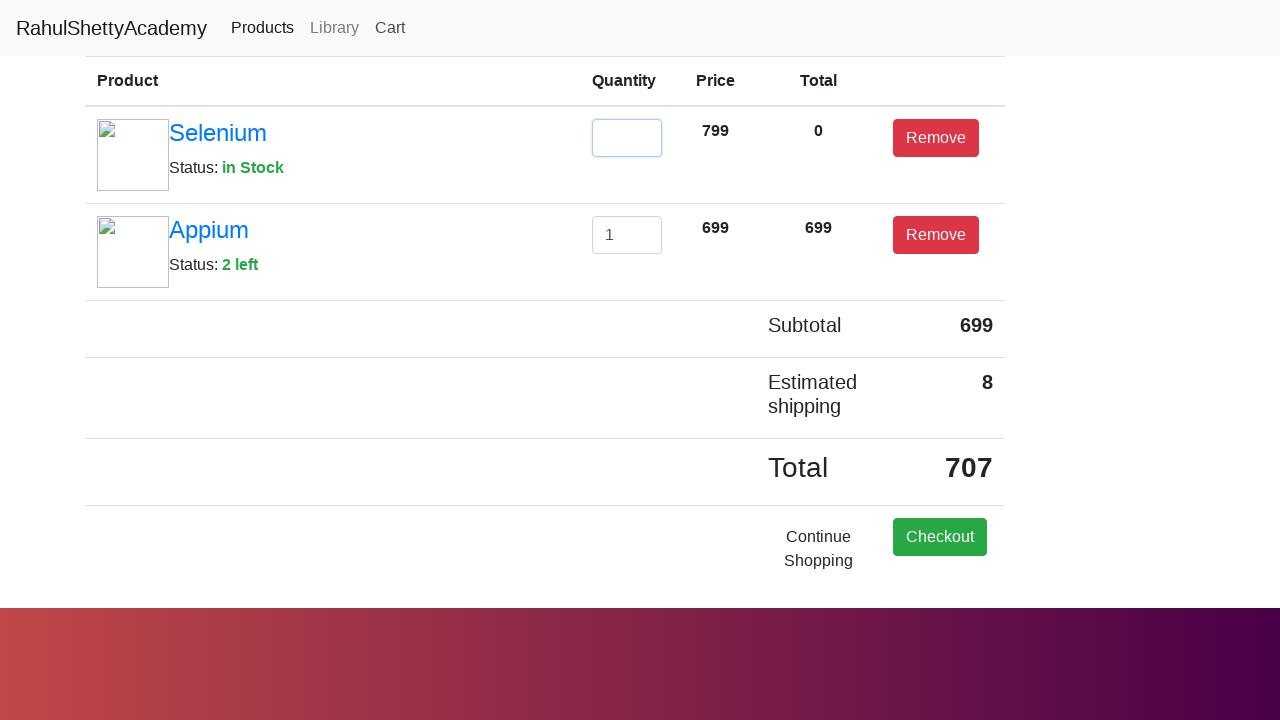

Updated quantity to 2 on #exampleInputEmail1
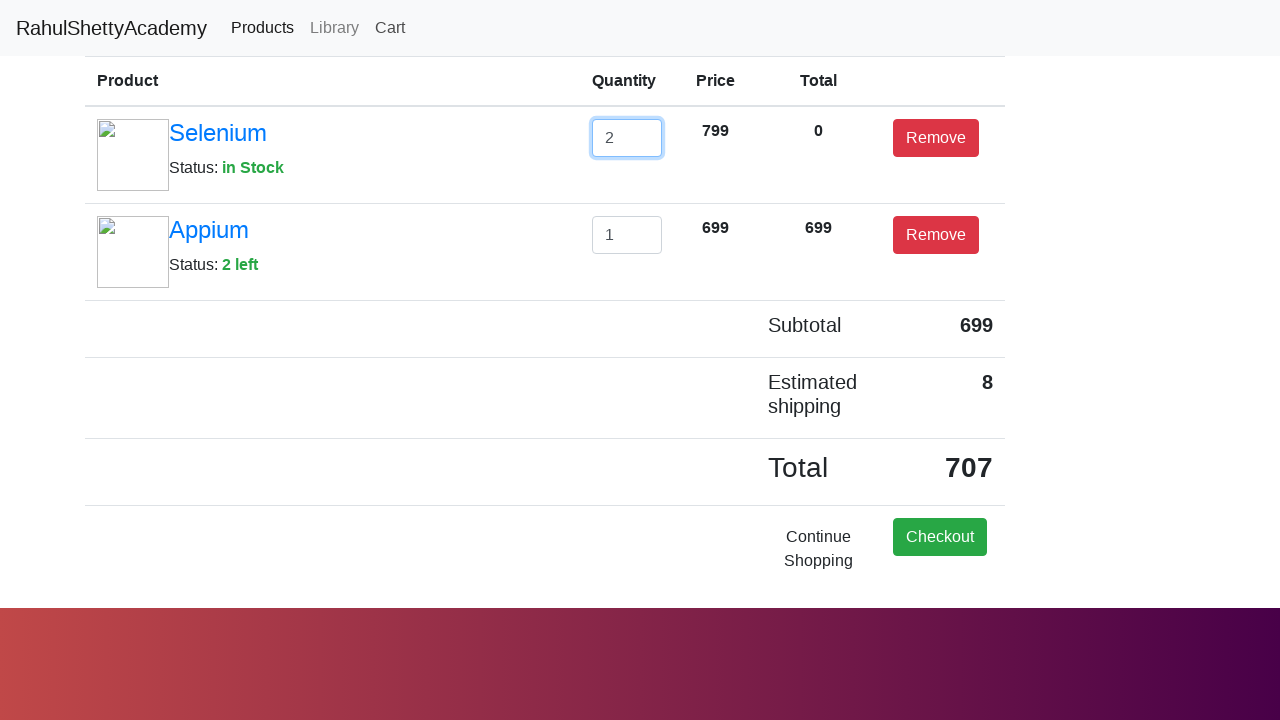

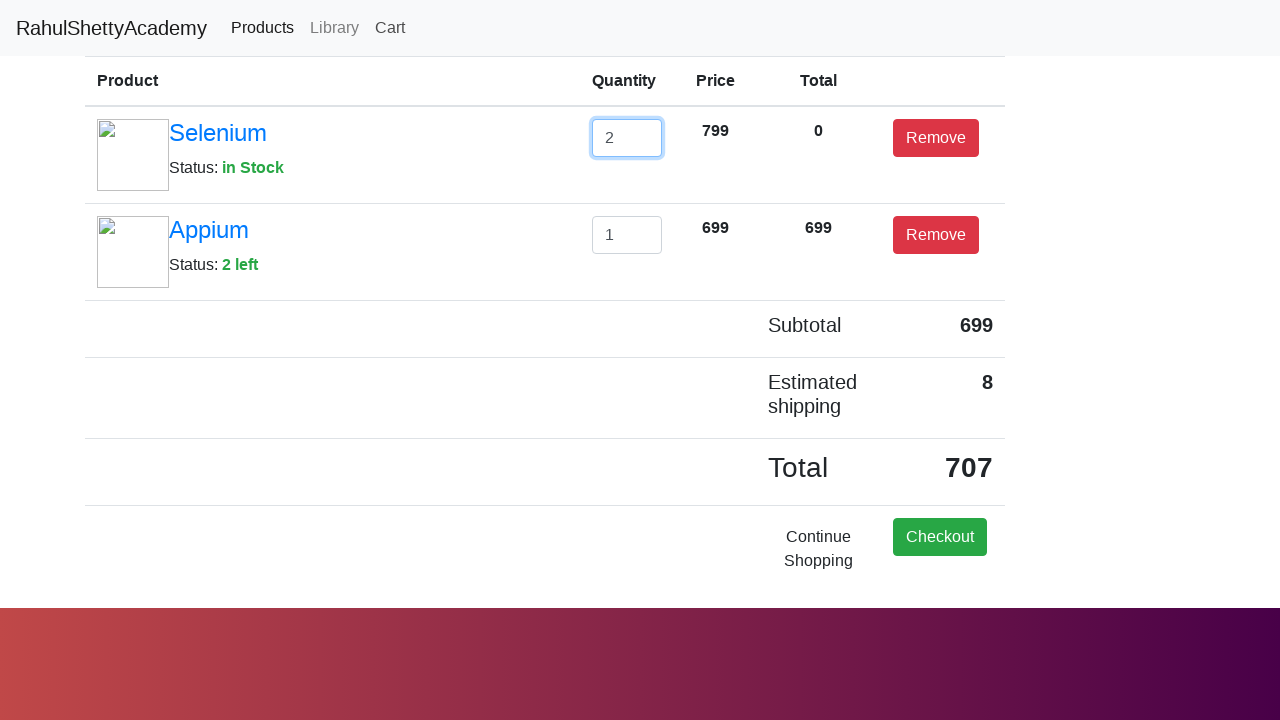